Tests text input functionality by entering text into an input field and clicking a button that updates its label based on the input value

Starting URL: http://uitestingplayground.com/textinput

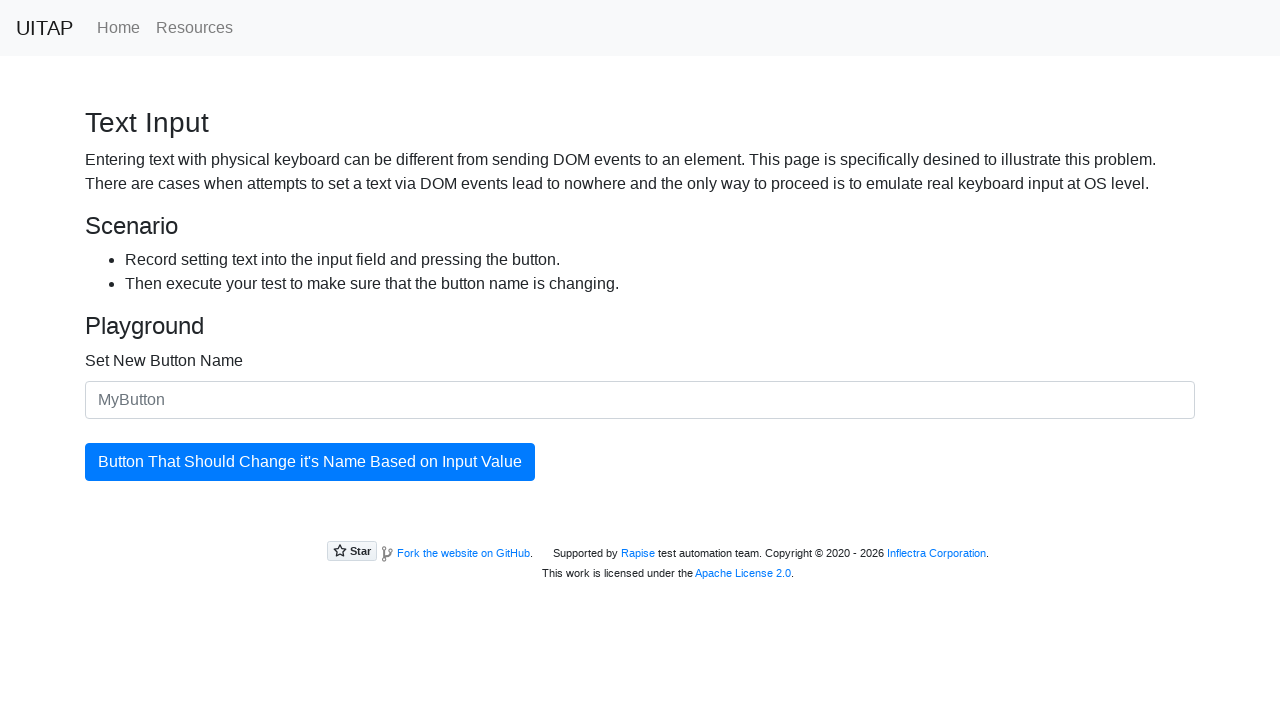

Filled text input field with 'SkyPro' on #newButtonName
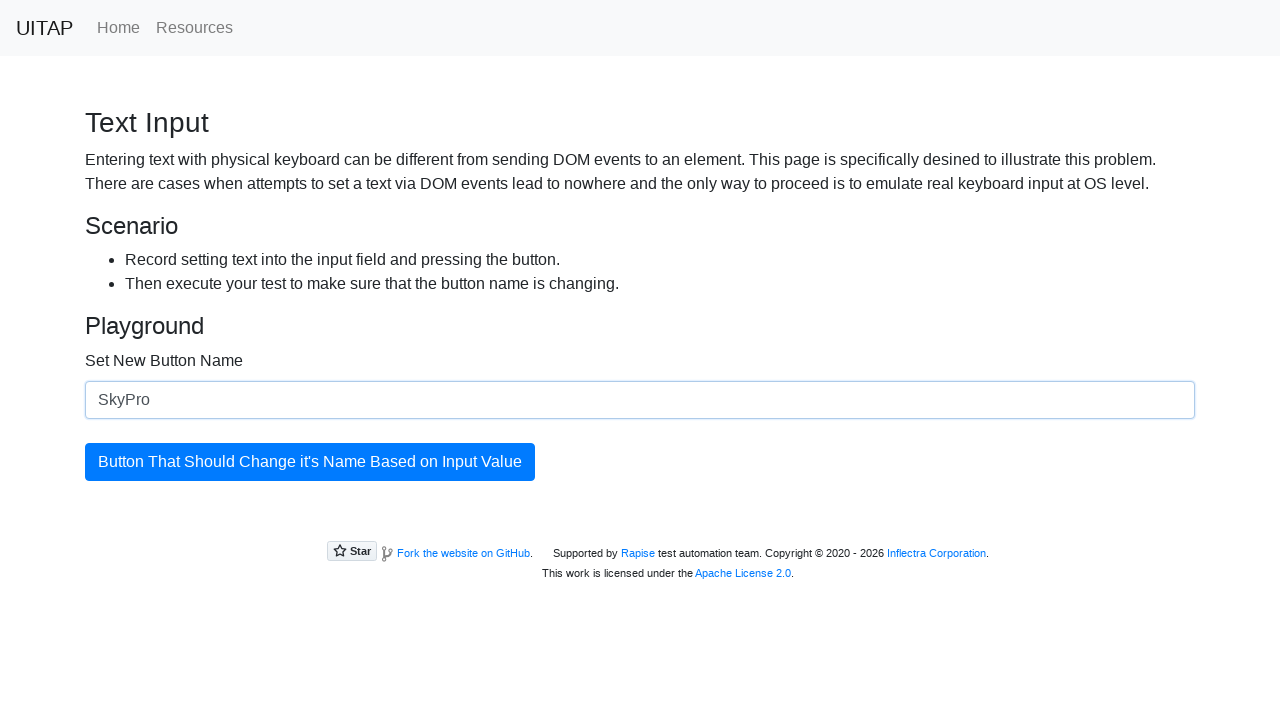

Clicked the update button at (310, 462) on #updatingButton
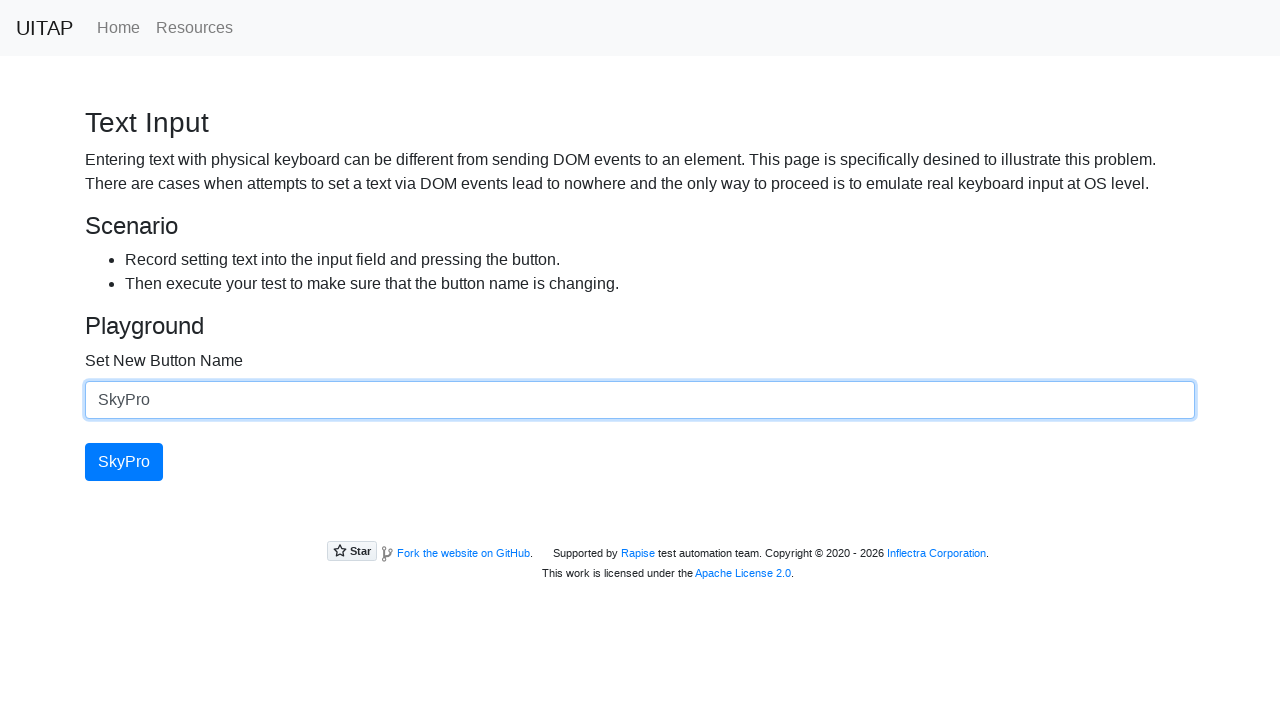

Verified button label updated to 'SkyPro'
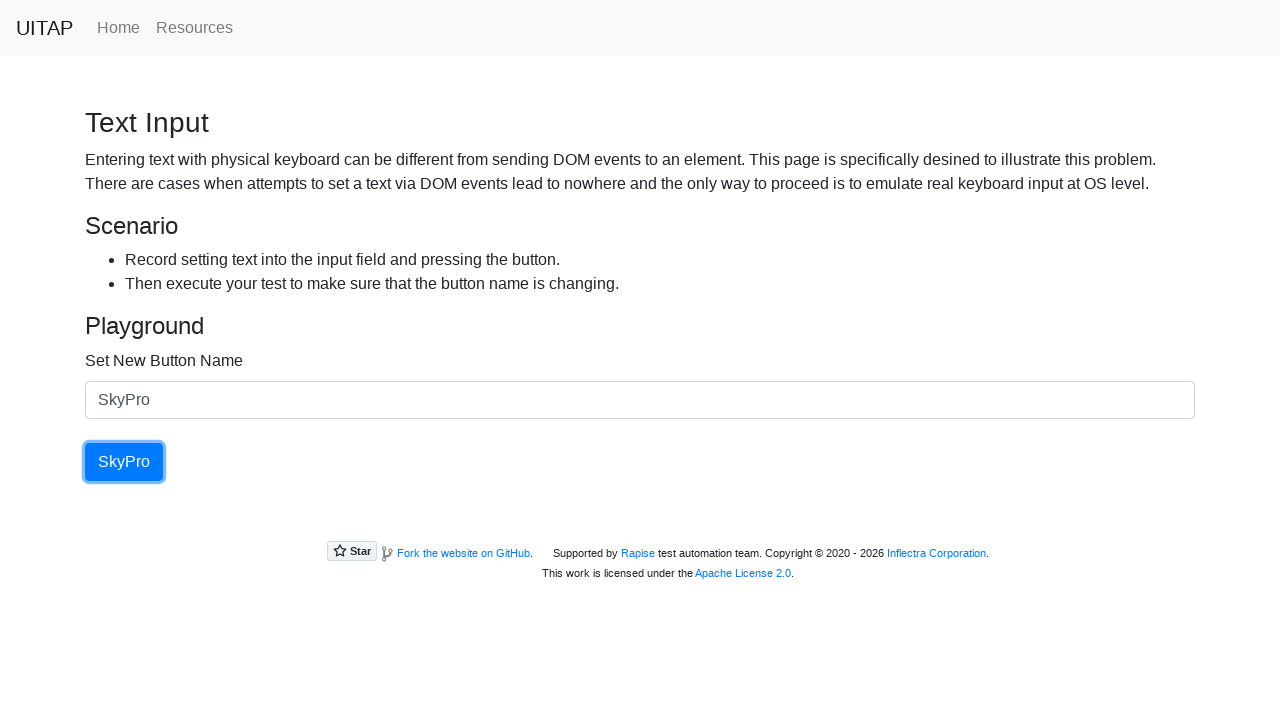

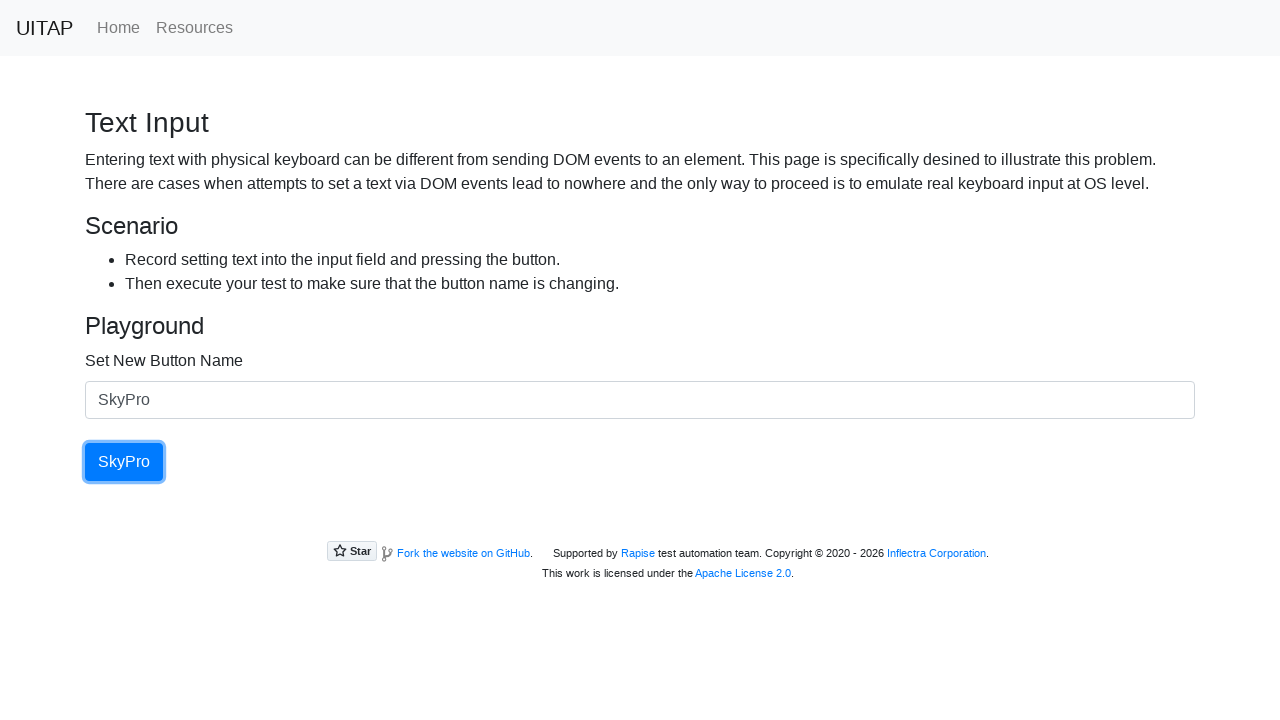